Tests a web form by filling in text fields and textarea, submitting the form, and verifying the success message

Starting URL: https://www.selenium.dev/selenium/web/web-form.html

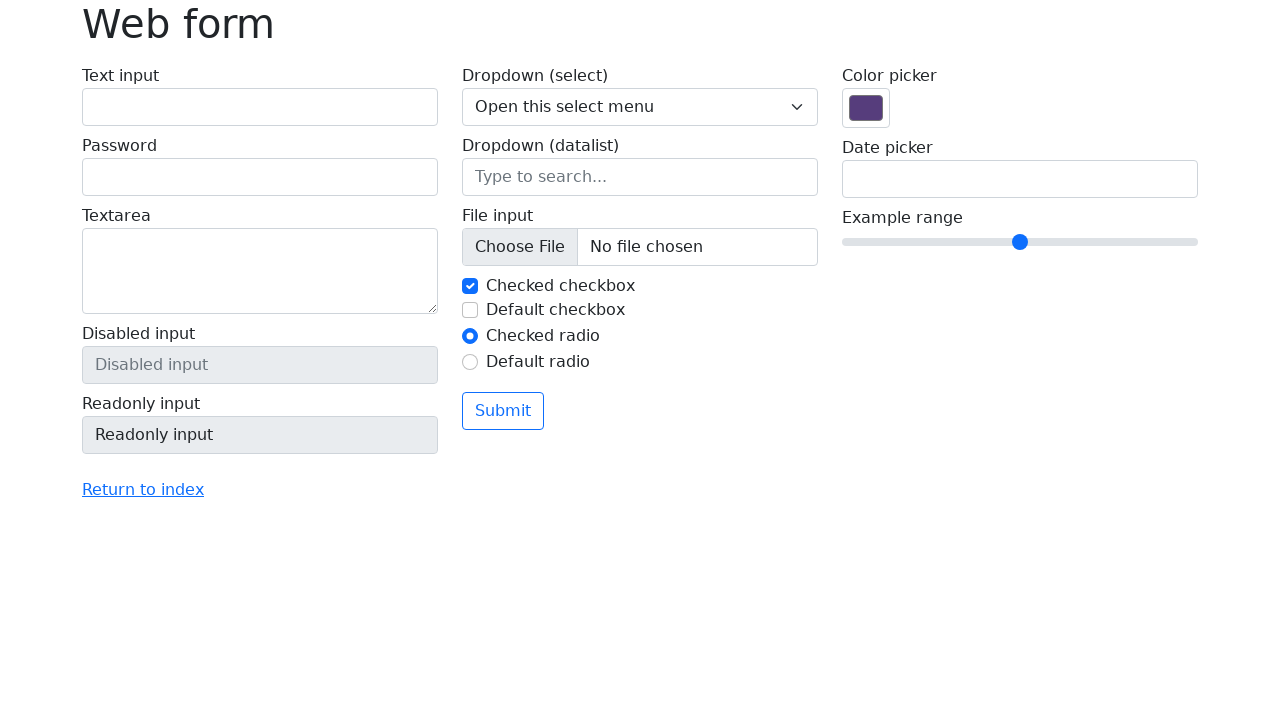

Filled text input field with 'Selenium' on input[name='my-text']
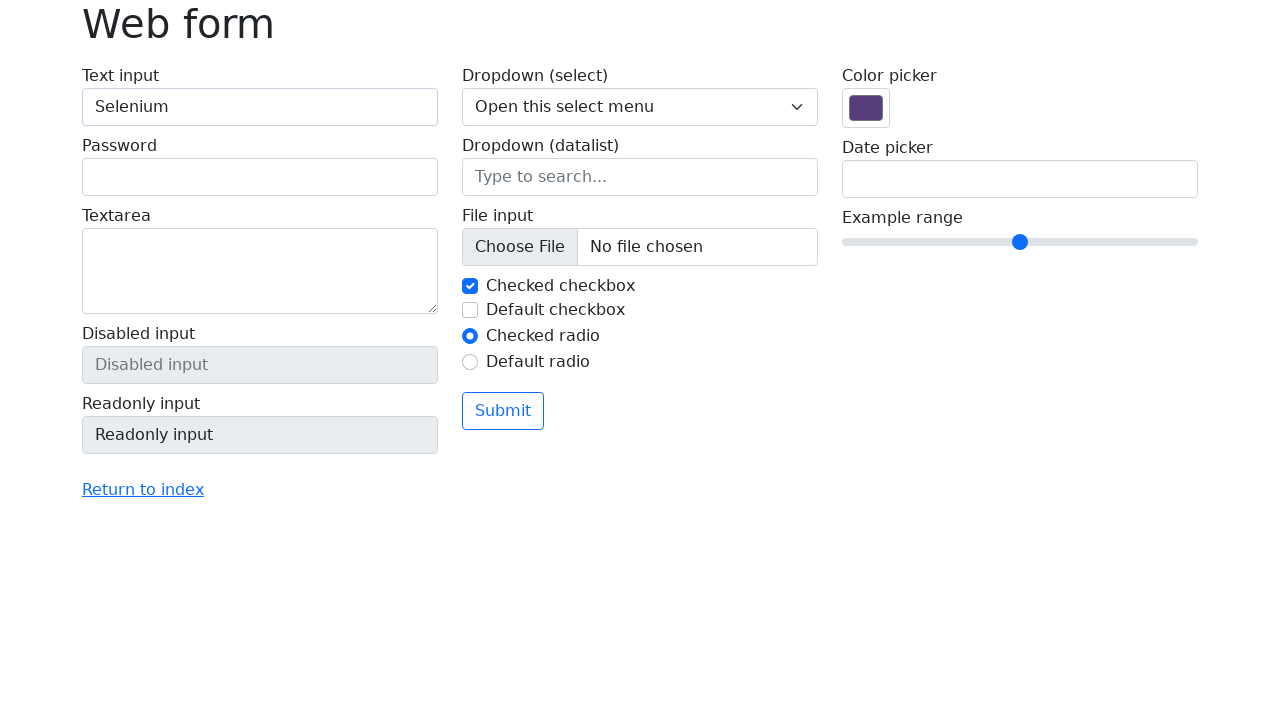

Filled textarea with 'Hello!' on textarea[name='my-textarea']
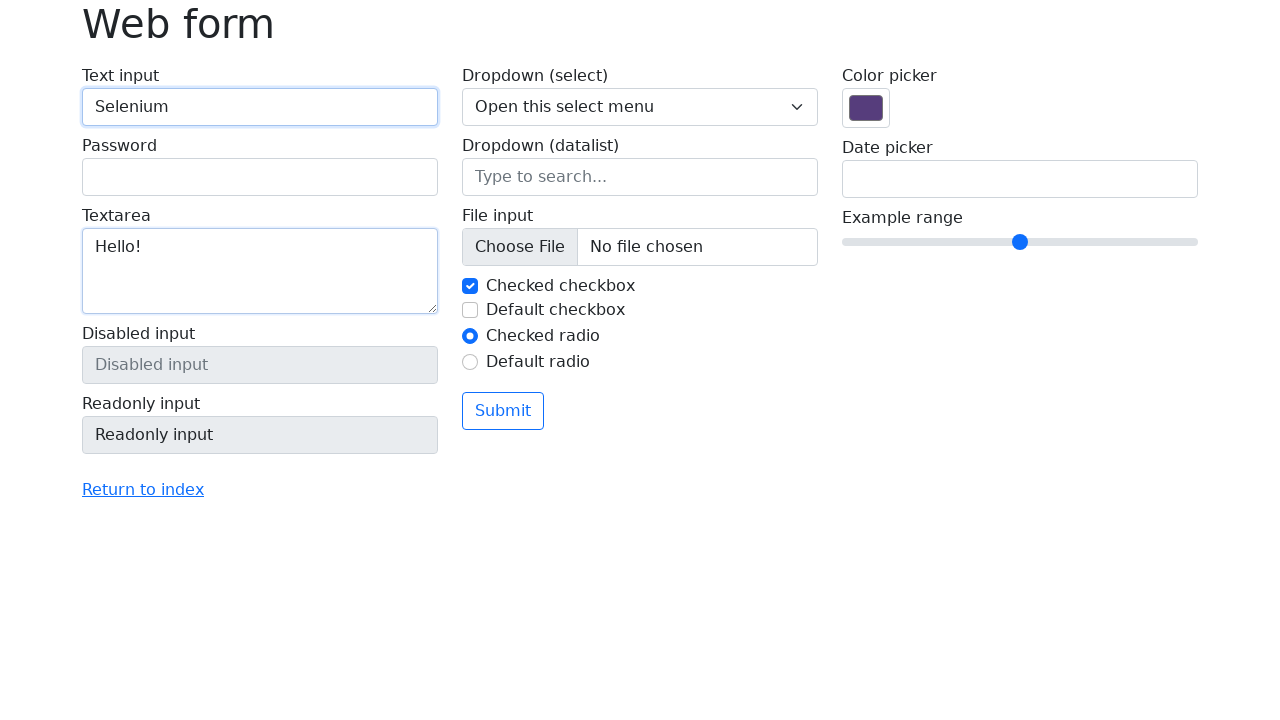

Clicked submit button at (503, 411) on .btn
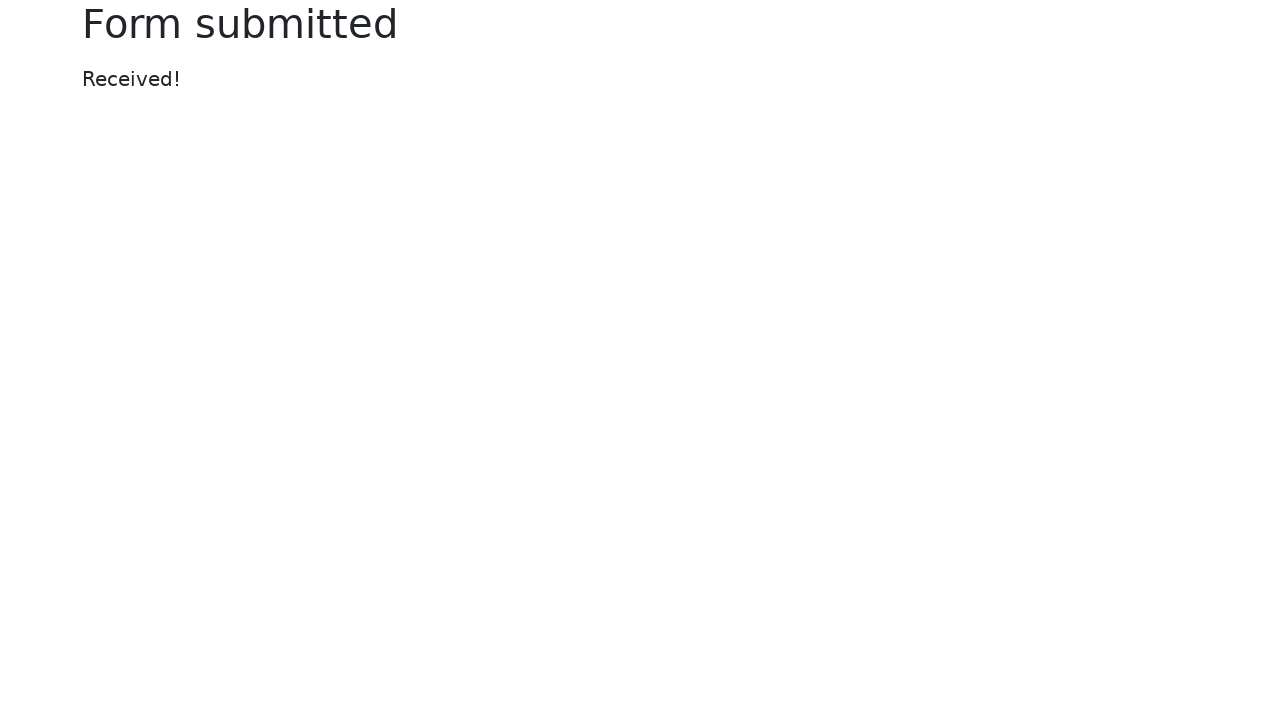

Success message element appeared
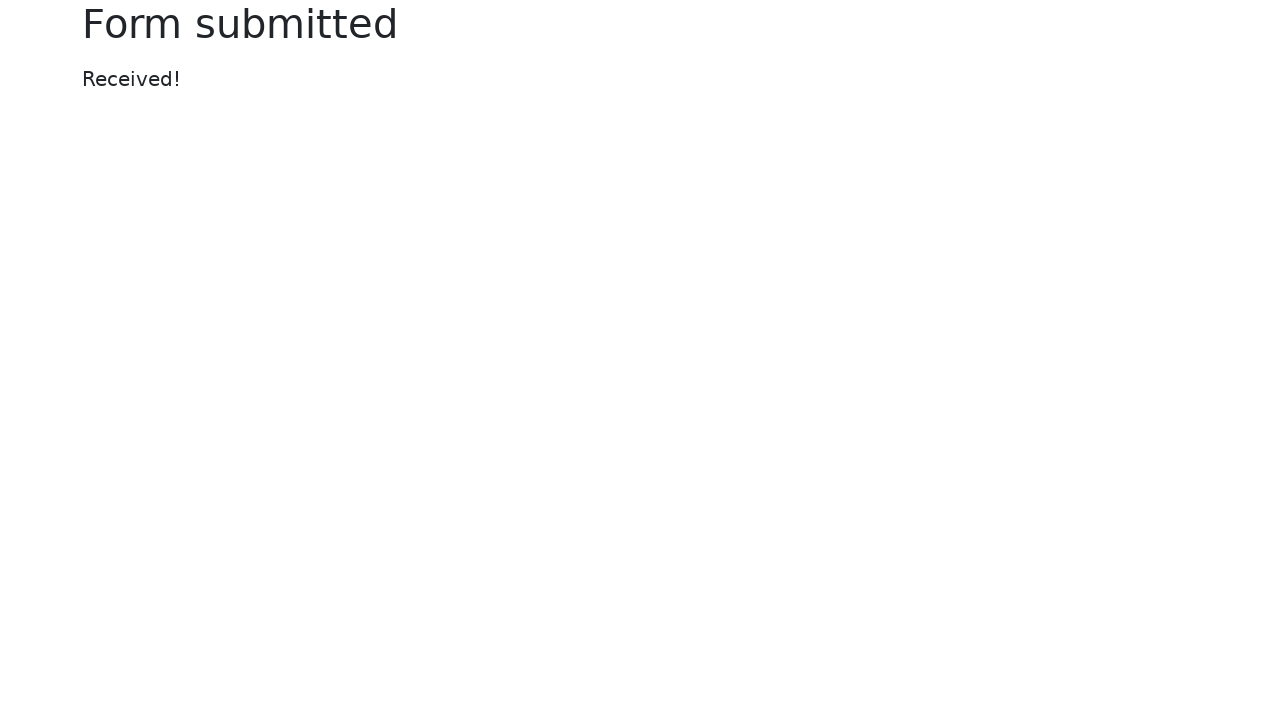

Verified success message displays 'Received!'
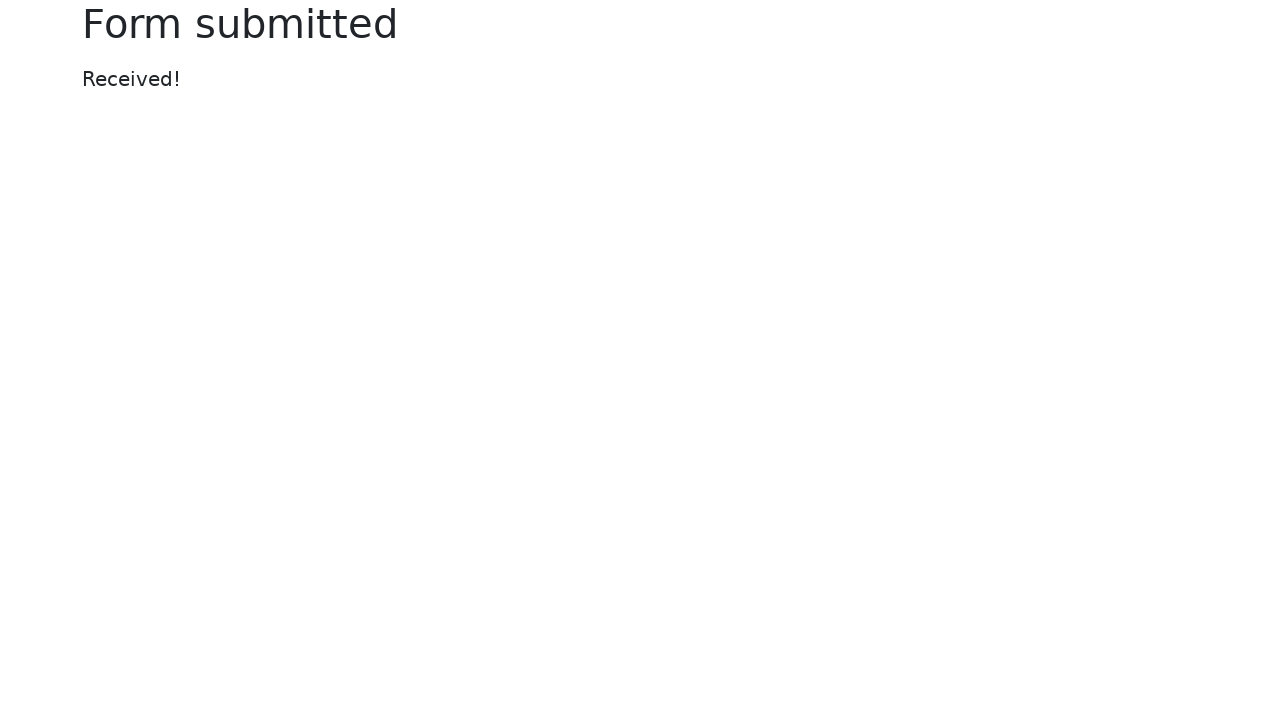

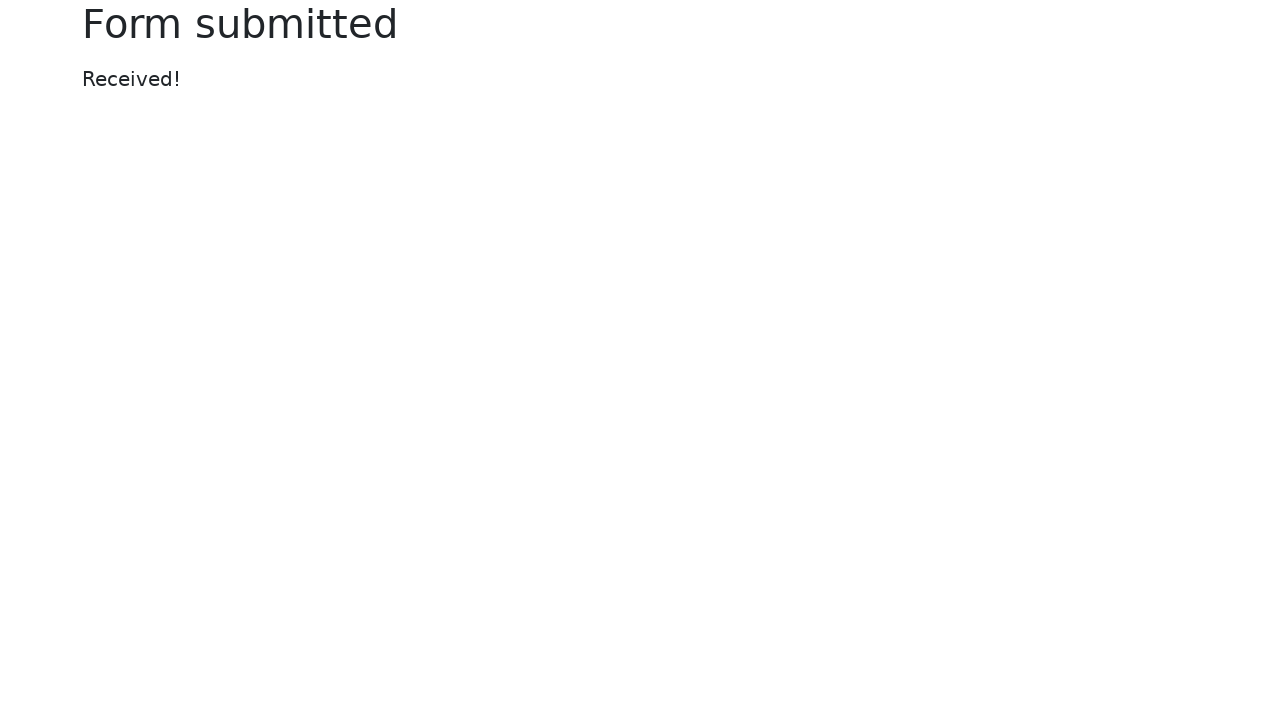